Tests drag and drop functionality using the dragTo method

Starting URL: https://testautomationpractice.blogspot.com/

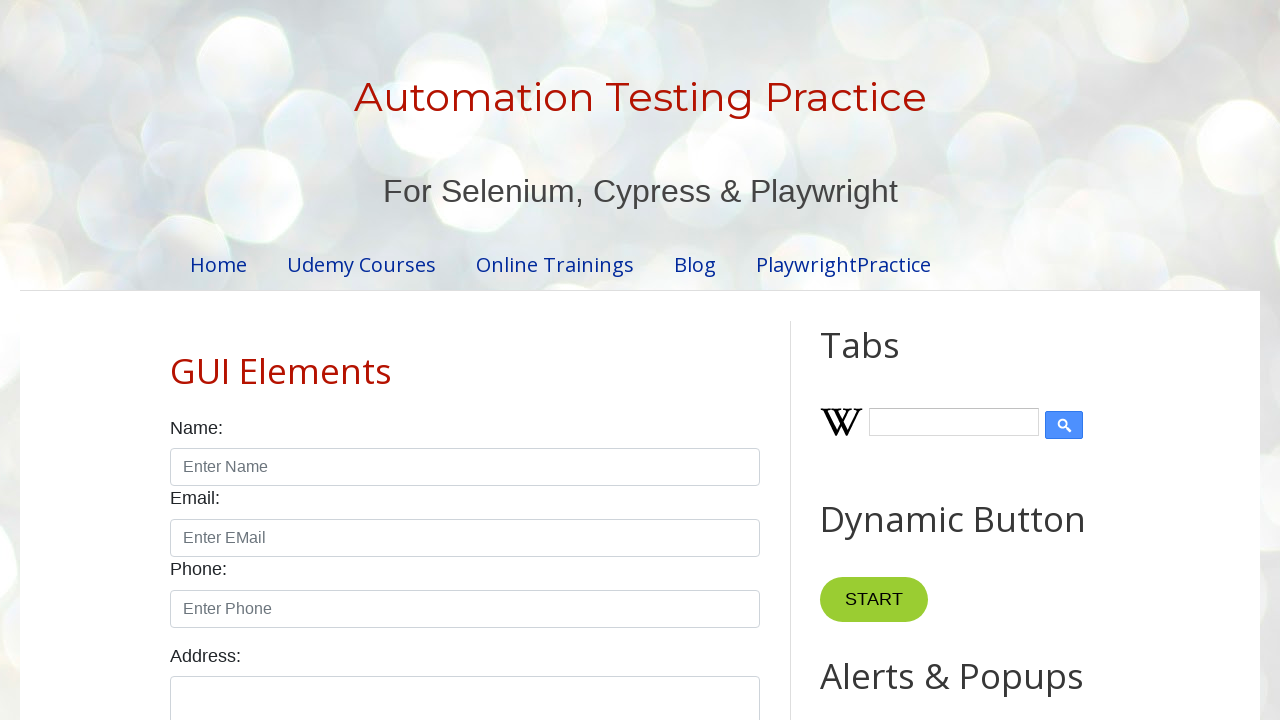

Located draggable element with id 'draggable'
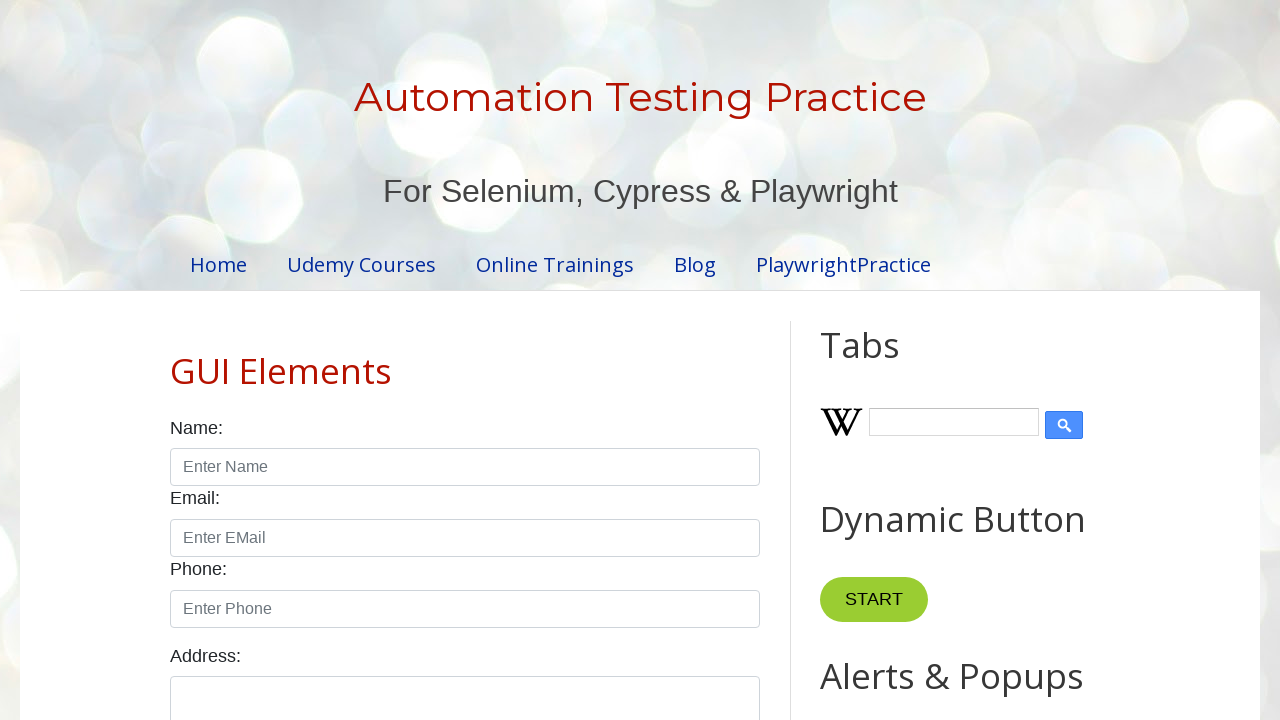

Located droppable target element with id 'droppable'
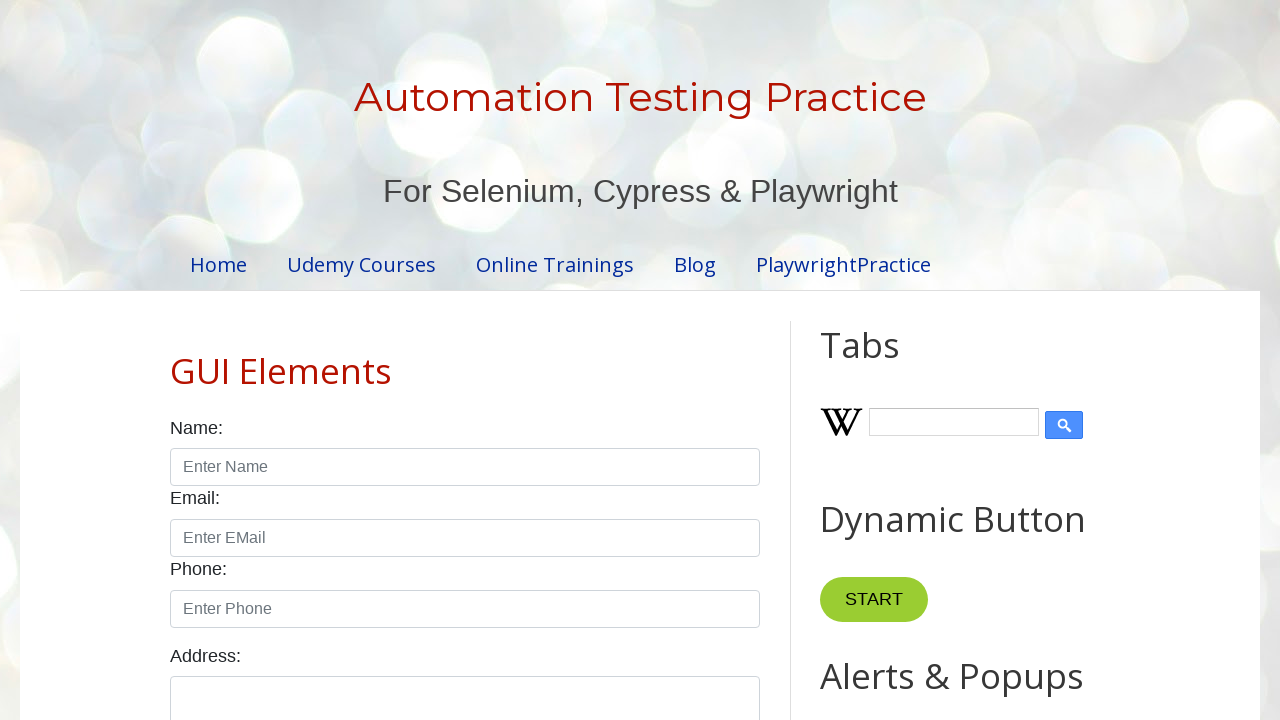

Dragged element from source to target successfully at (1015, 386)
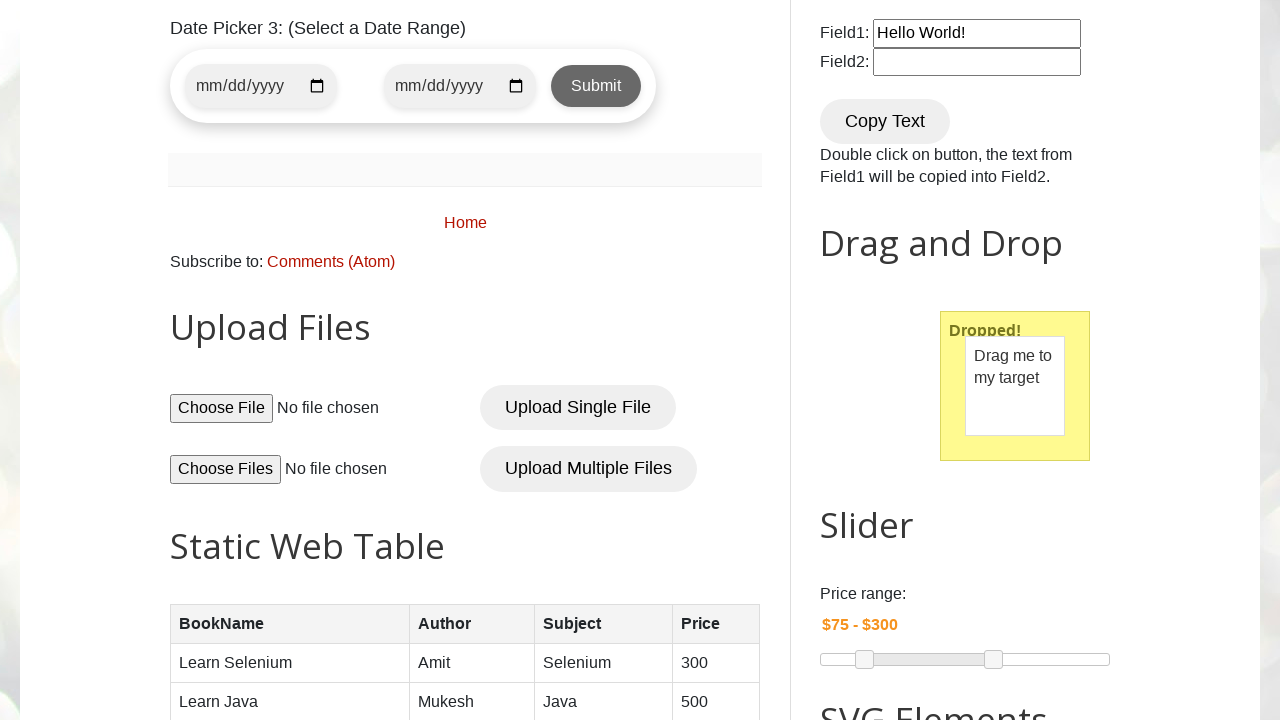

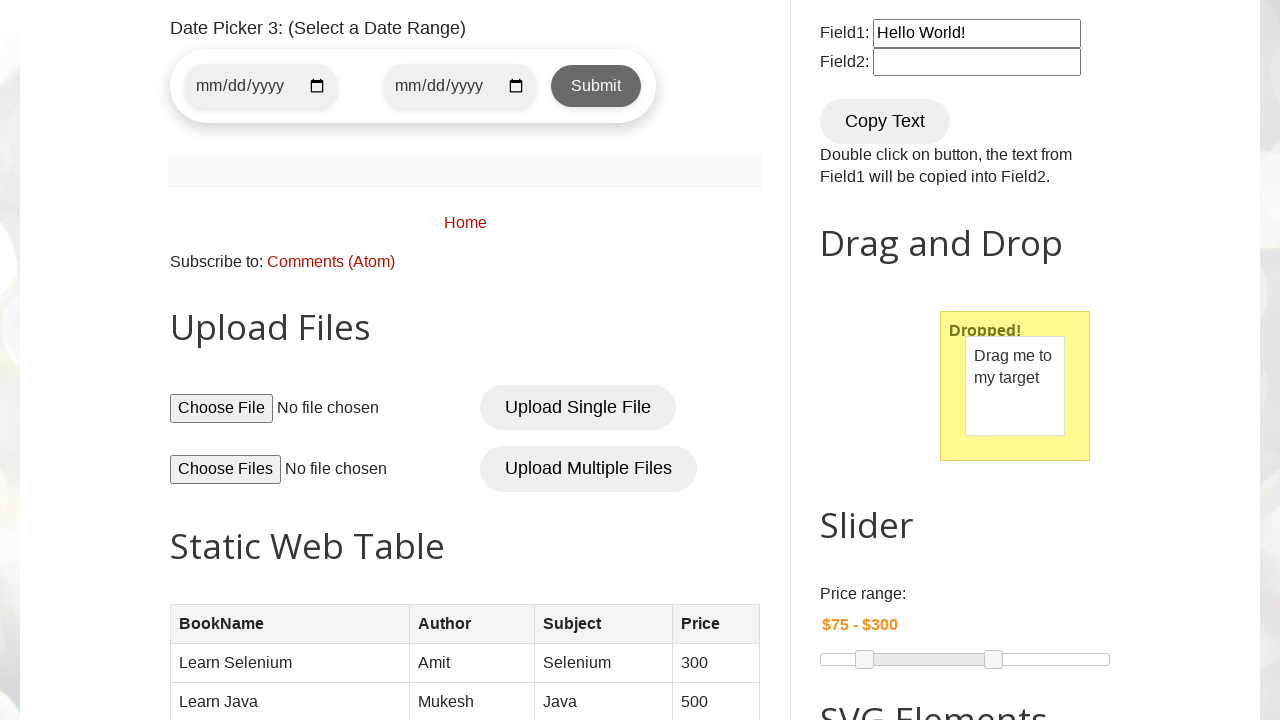